Navigates to a demo app, clicks on UI Testing Concepts and Dropdown sections, then selects "United Arab Emirates" from a dropdown using visible text

Starting URL: https://demoapps.qspiders.com/

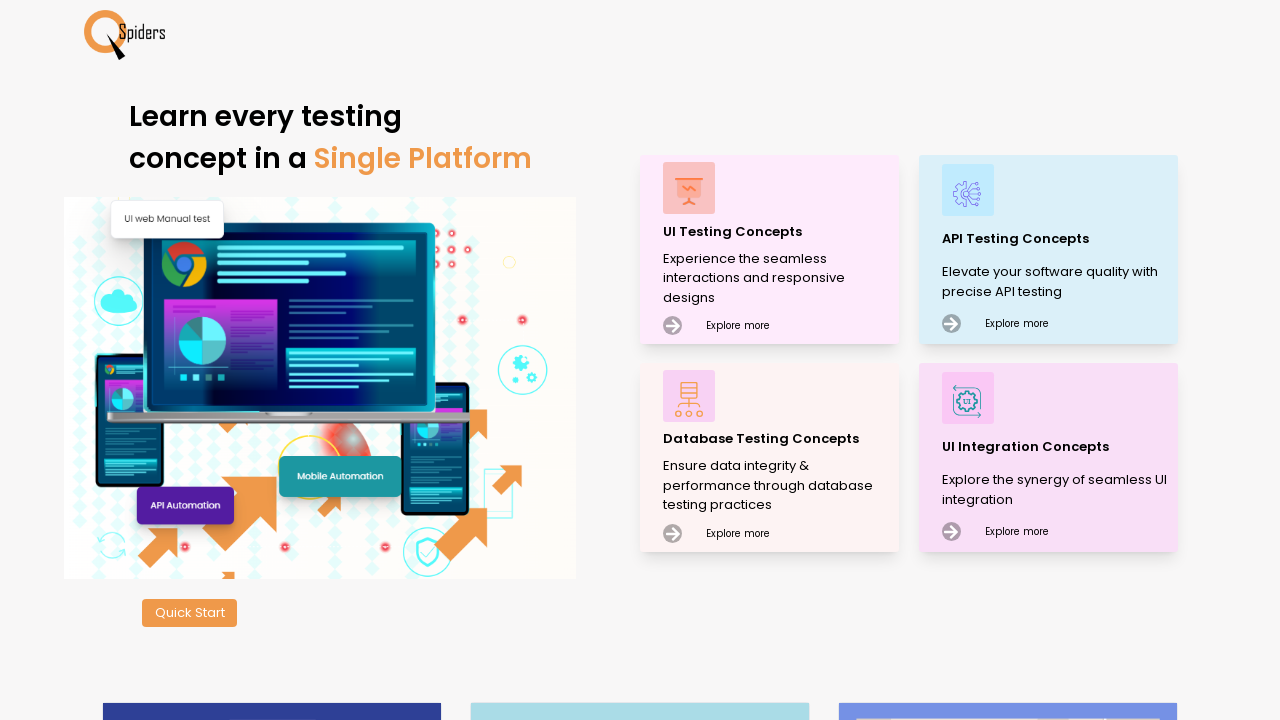

Clicked on UI Testing Concepts section at (778, 232) on xpath=//p[text()='UI Testing Concepts']
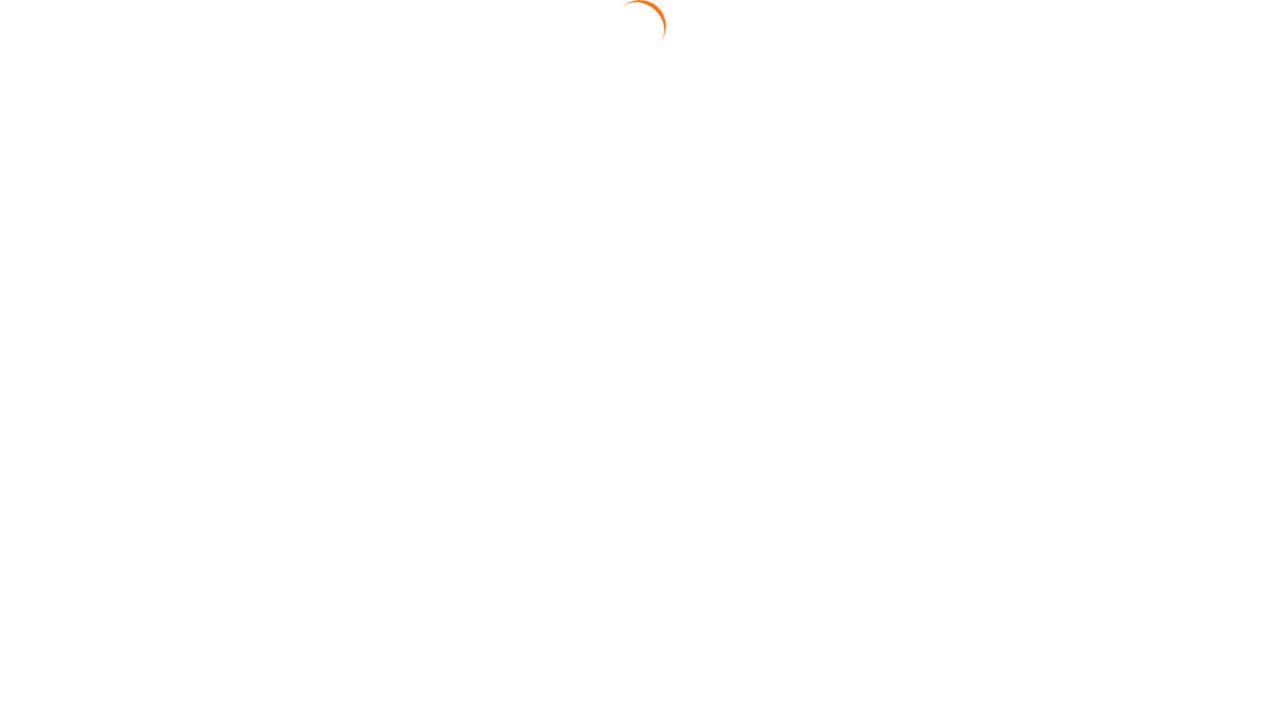

Clicked on Dropdown section at (52, 350) on xpath=//section[text()='Dropdown']
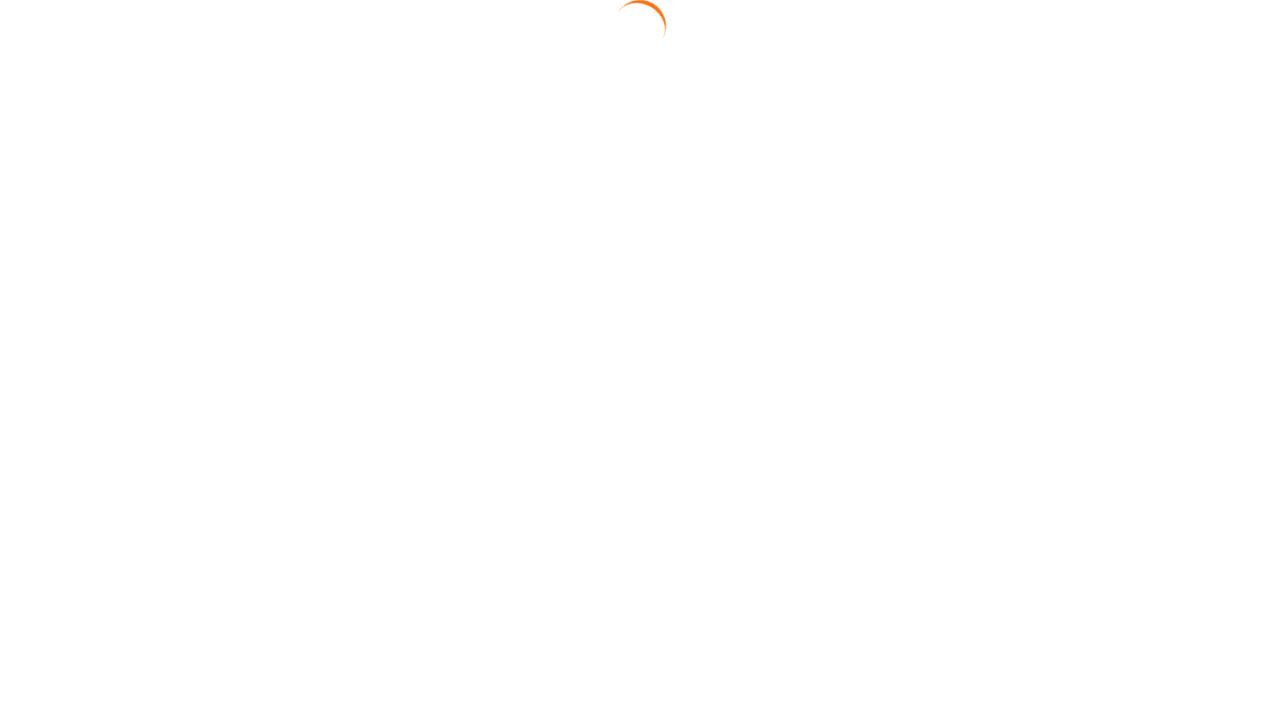

Selected 'United Arab Emirates' from dropdown using visible text on #select3
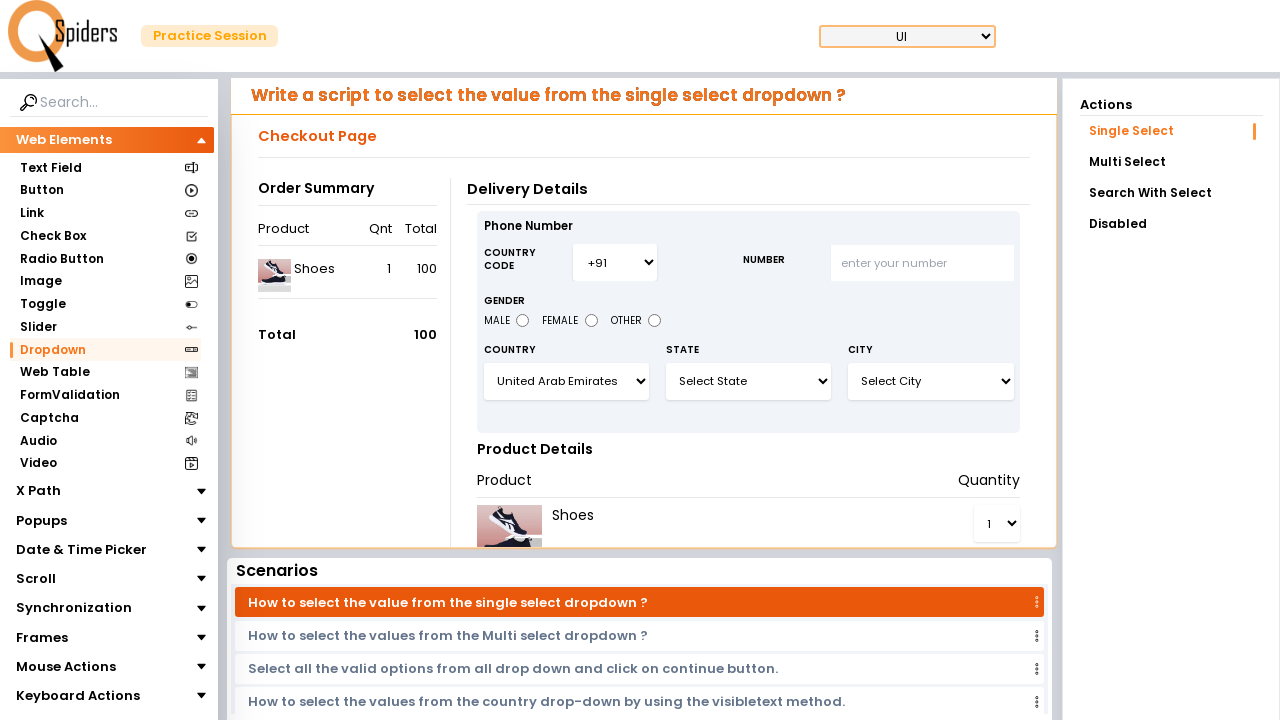

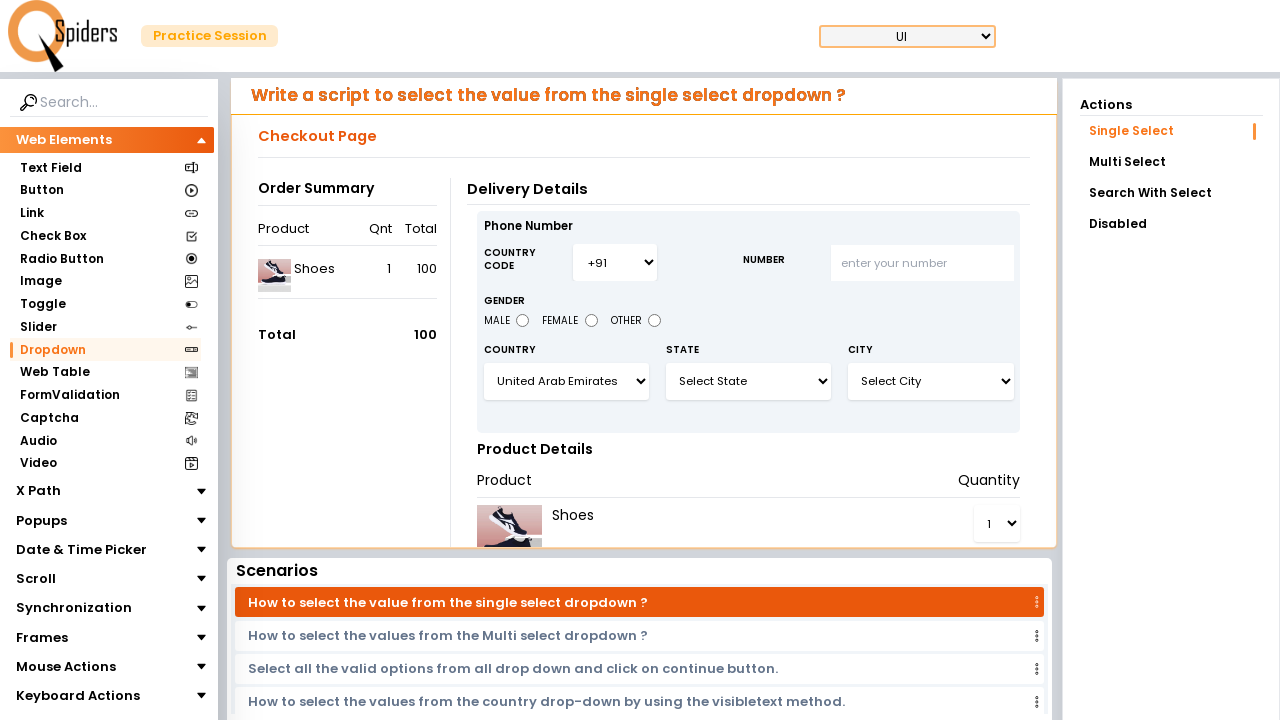